Tests editing a table record by clicking edit button and updating all fields in the form

Starting URL: https://demoqa.com/webtables

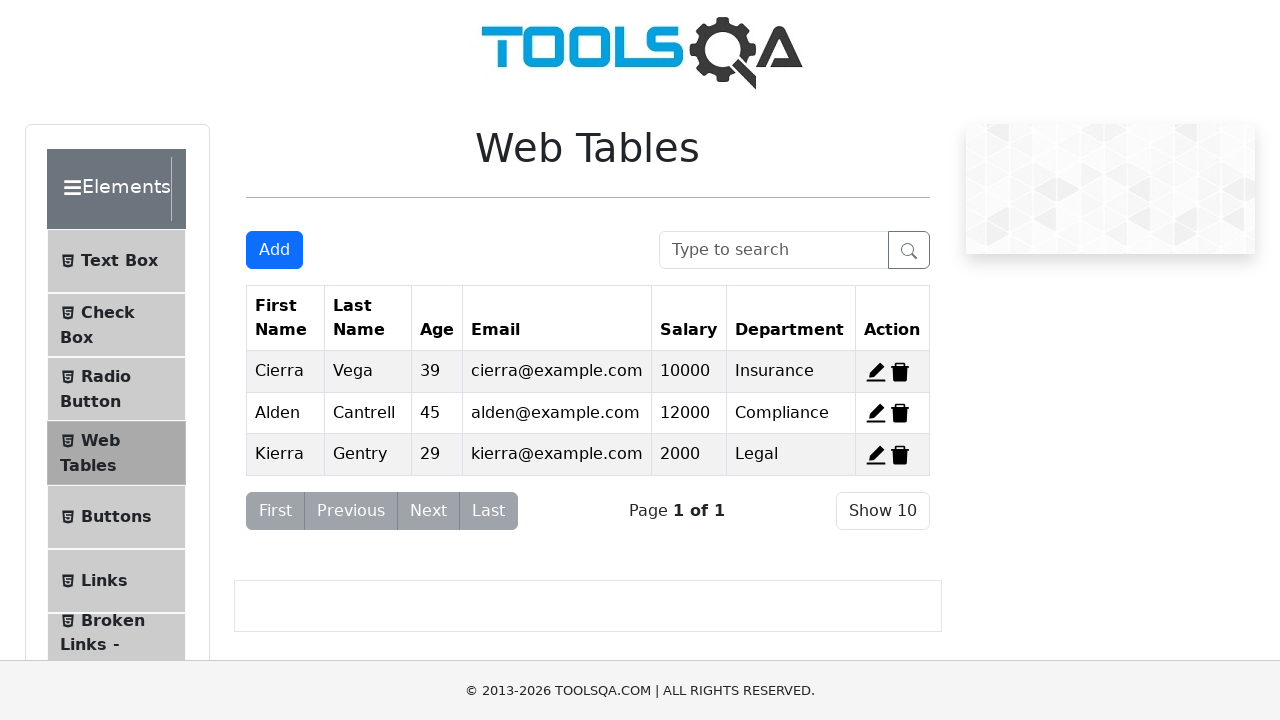

Clicked edit button for first table record at (876, 372) on #edit-record-1
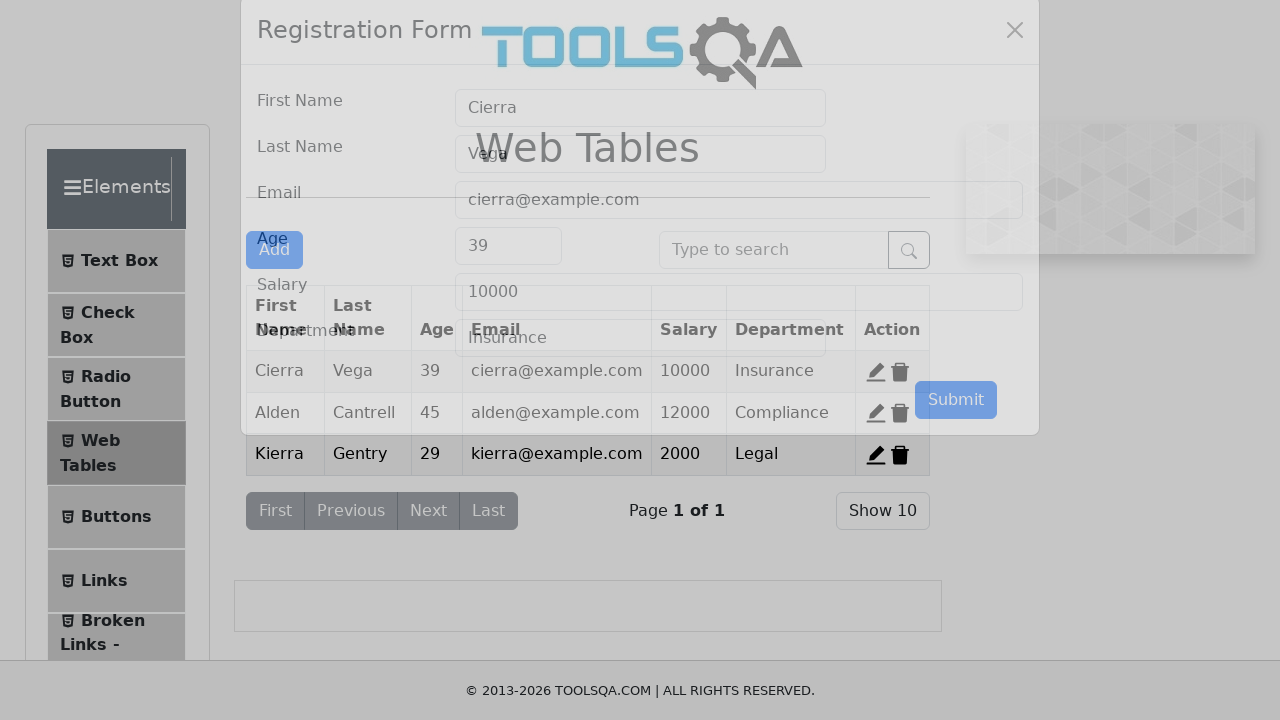

Cleared firstName field on #firstName
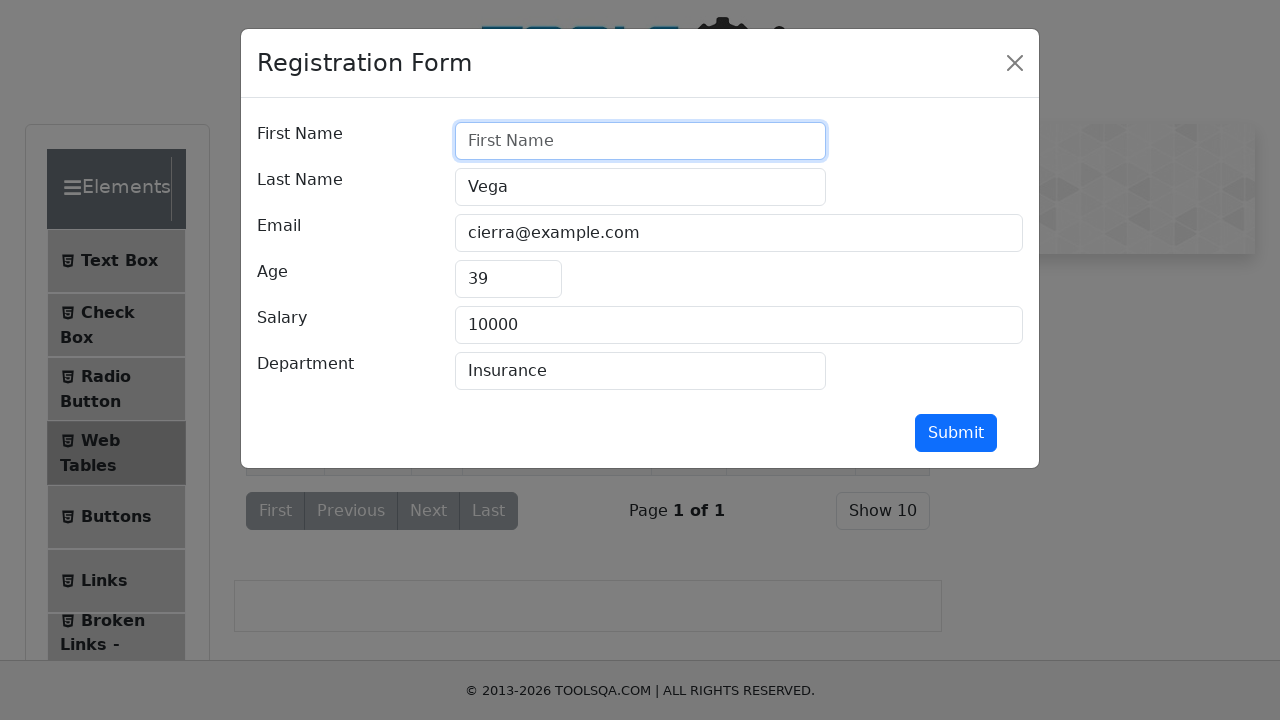

Filled firstName field with 'John' on #firstName
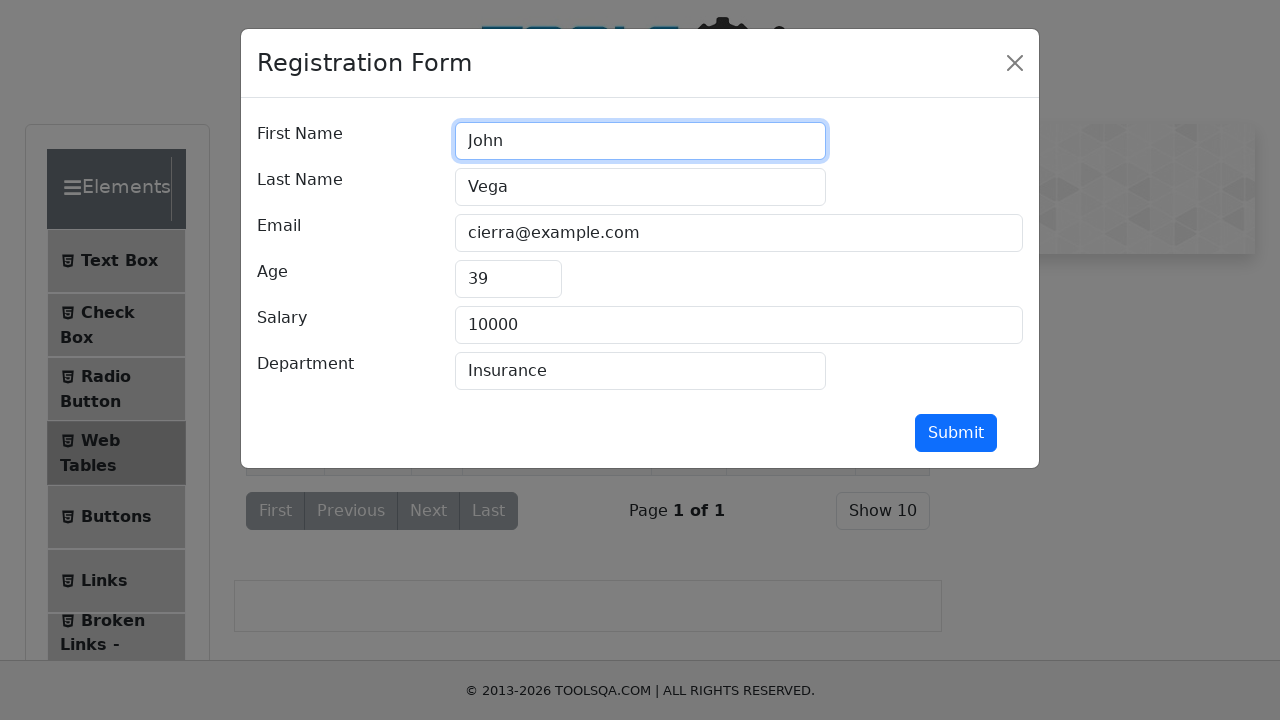

Cleared lastName field on #lastName
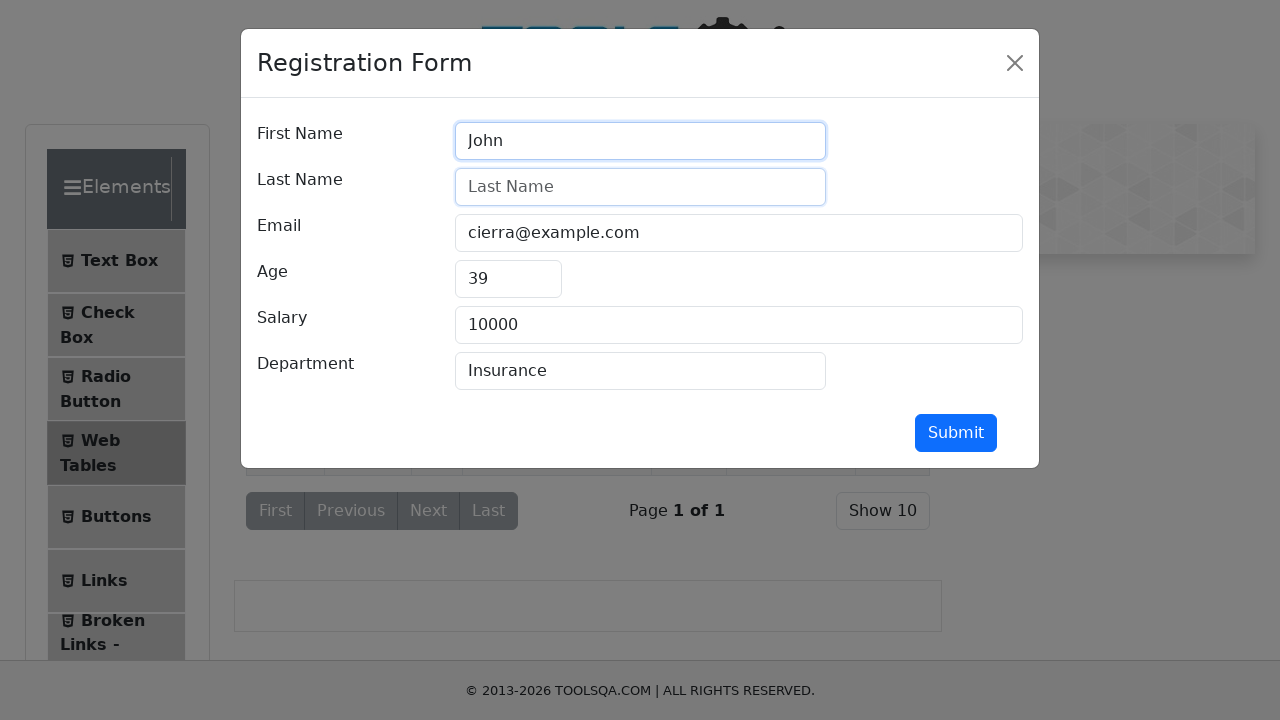

Filled lastName field with 'Smith' on #lastName
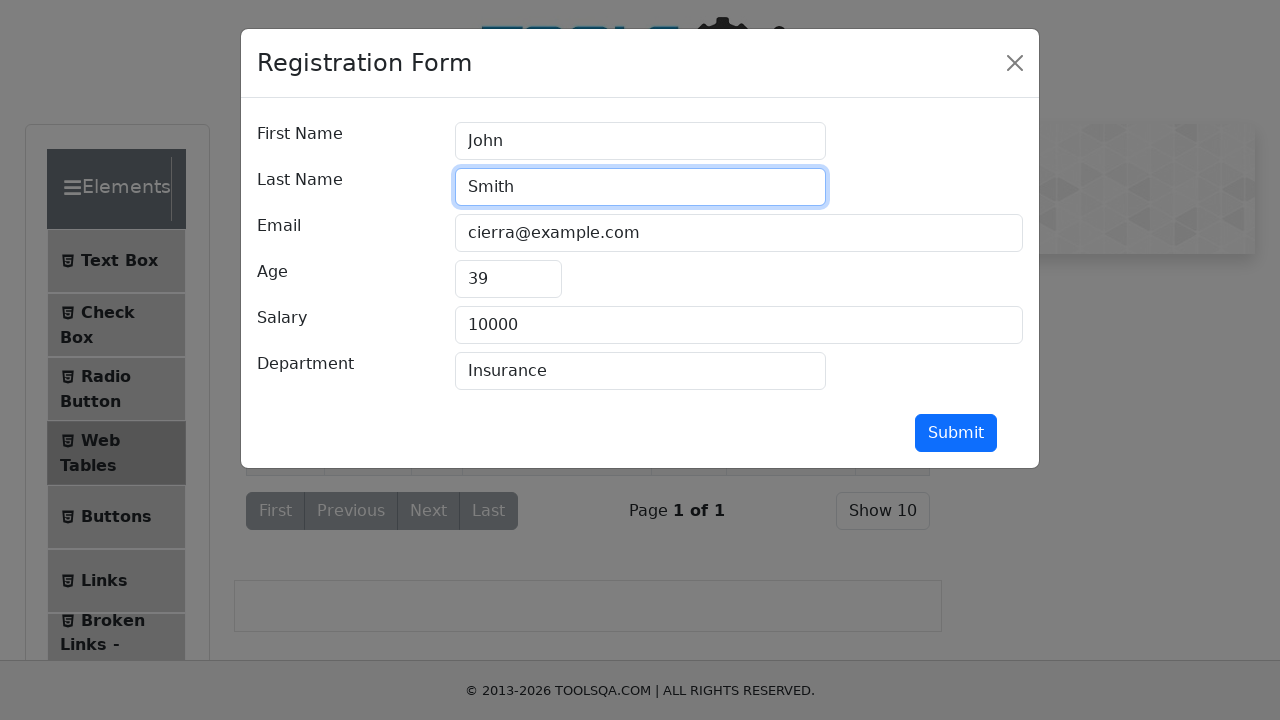

Cleared userEmail field on #userEmail
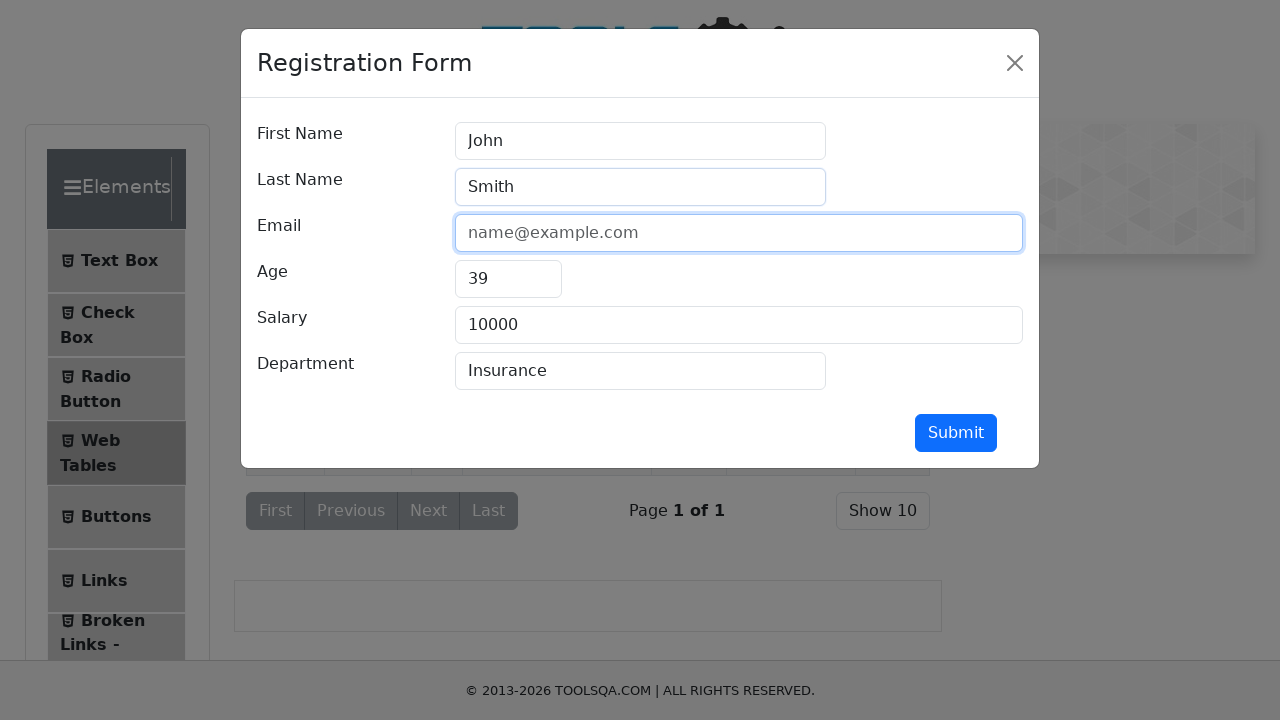

Filled userEmail field with 'john.smith@example.com' on #userEmail
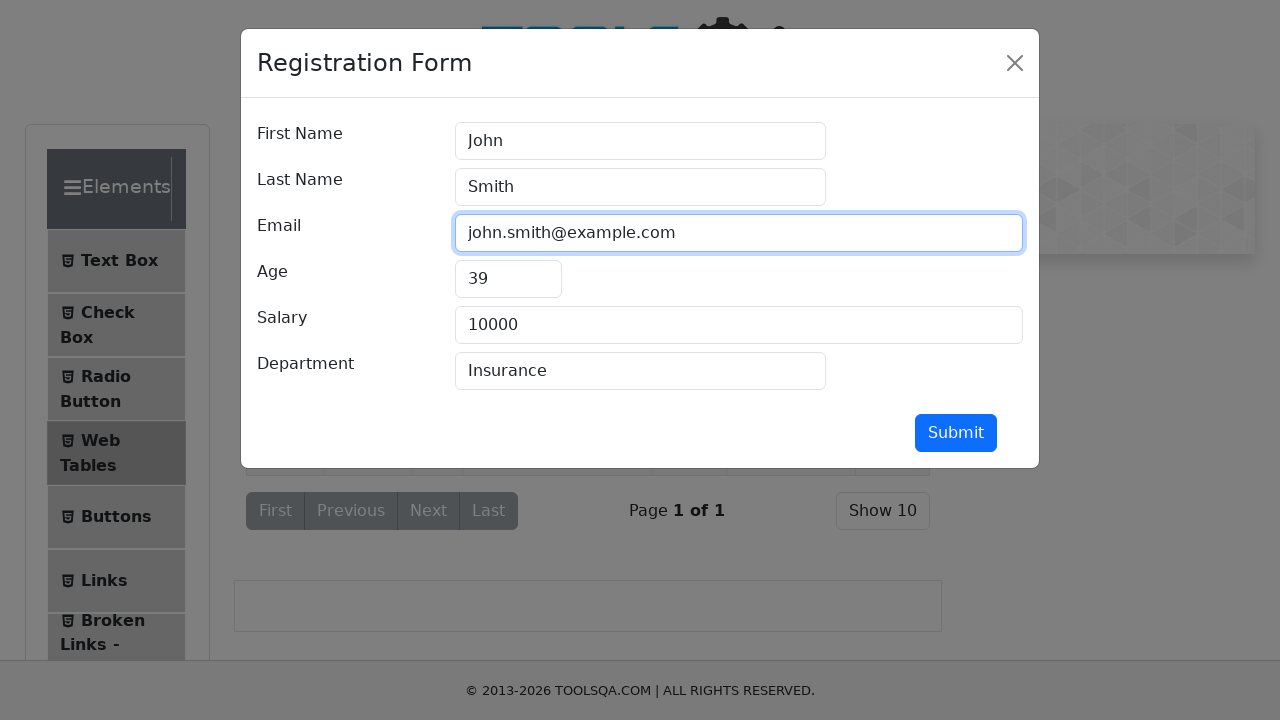

Cleared age field on #age
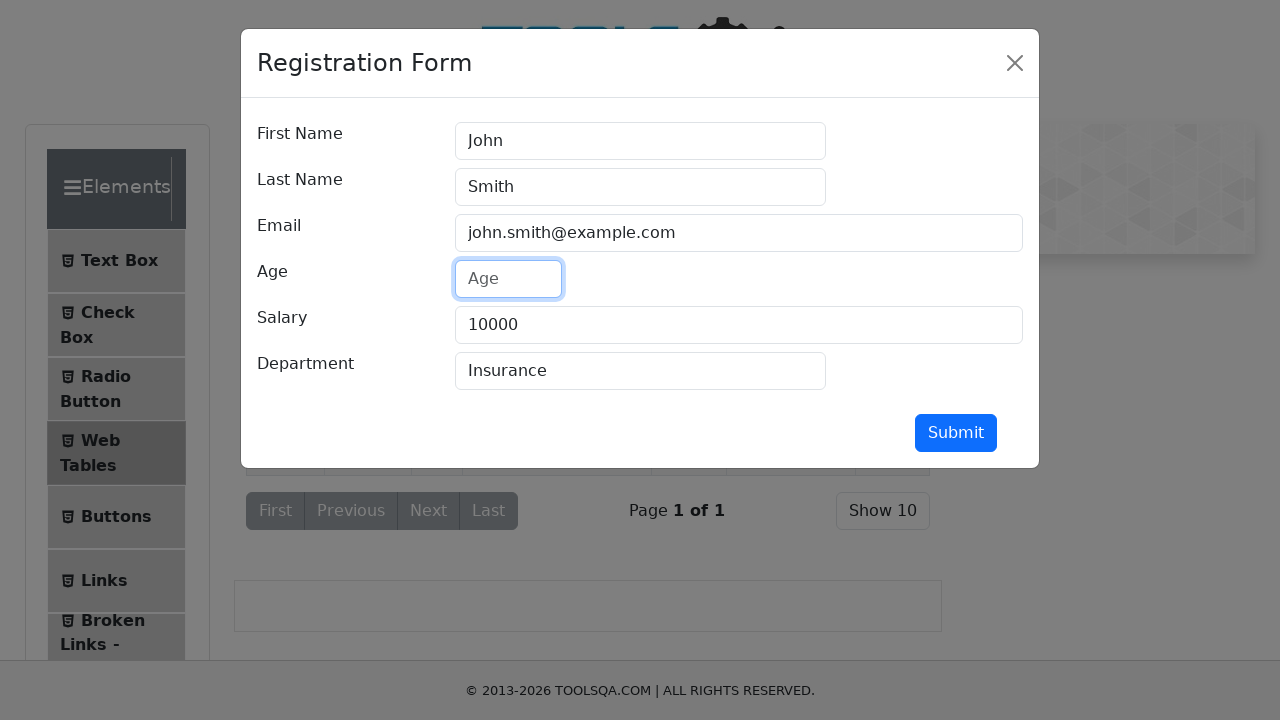

Filled age field with '42' on #age
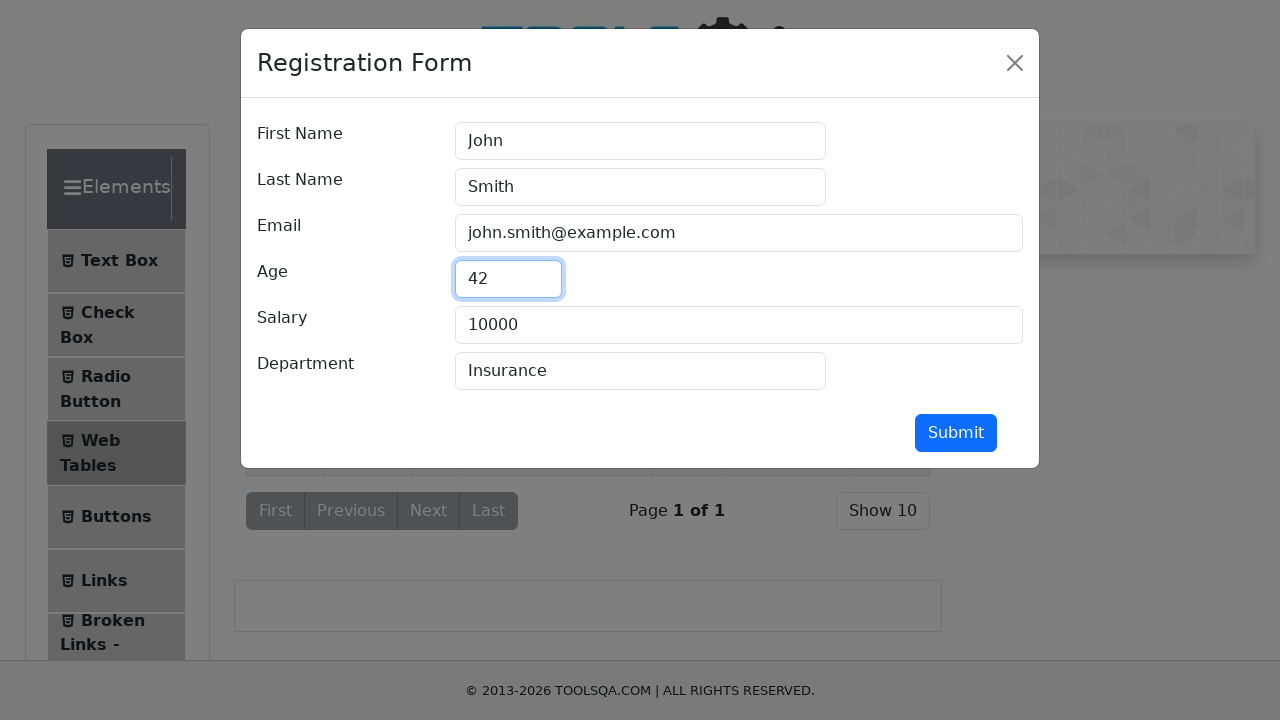

Cleared salary field on #salary
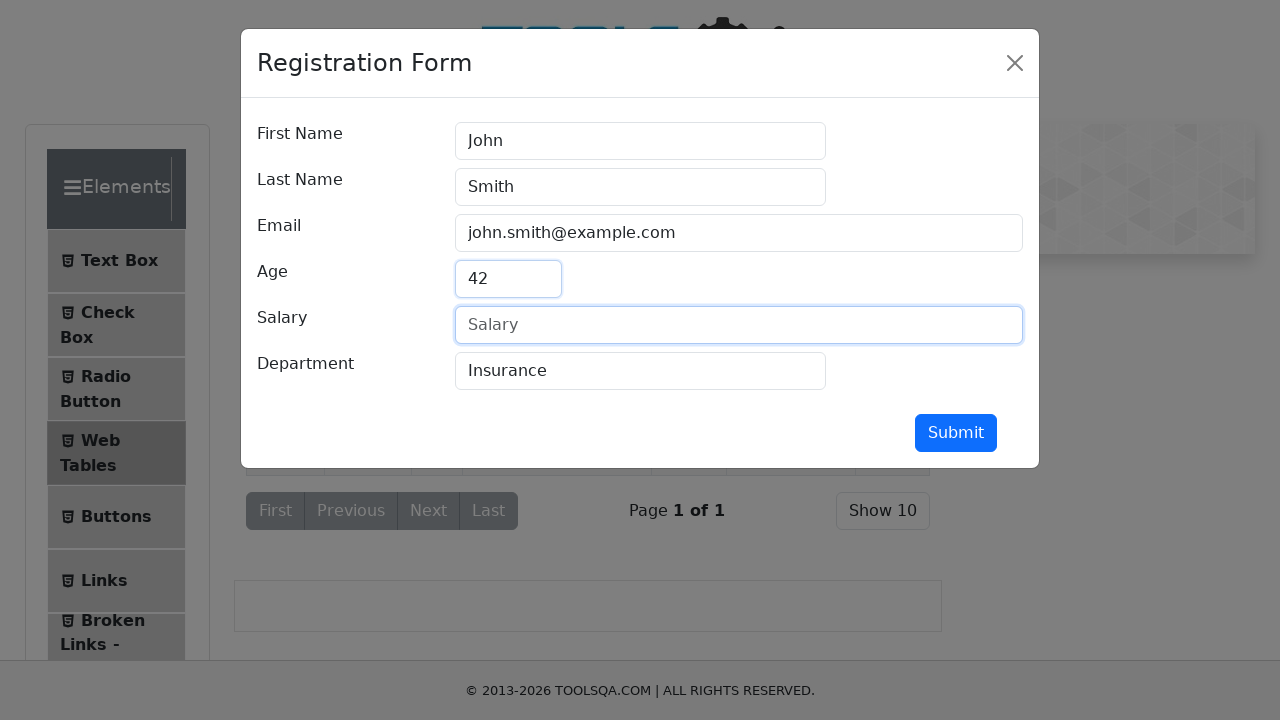

Filled salary field with '75000' on #salary
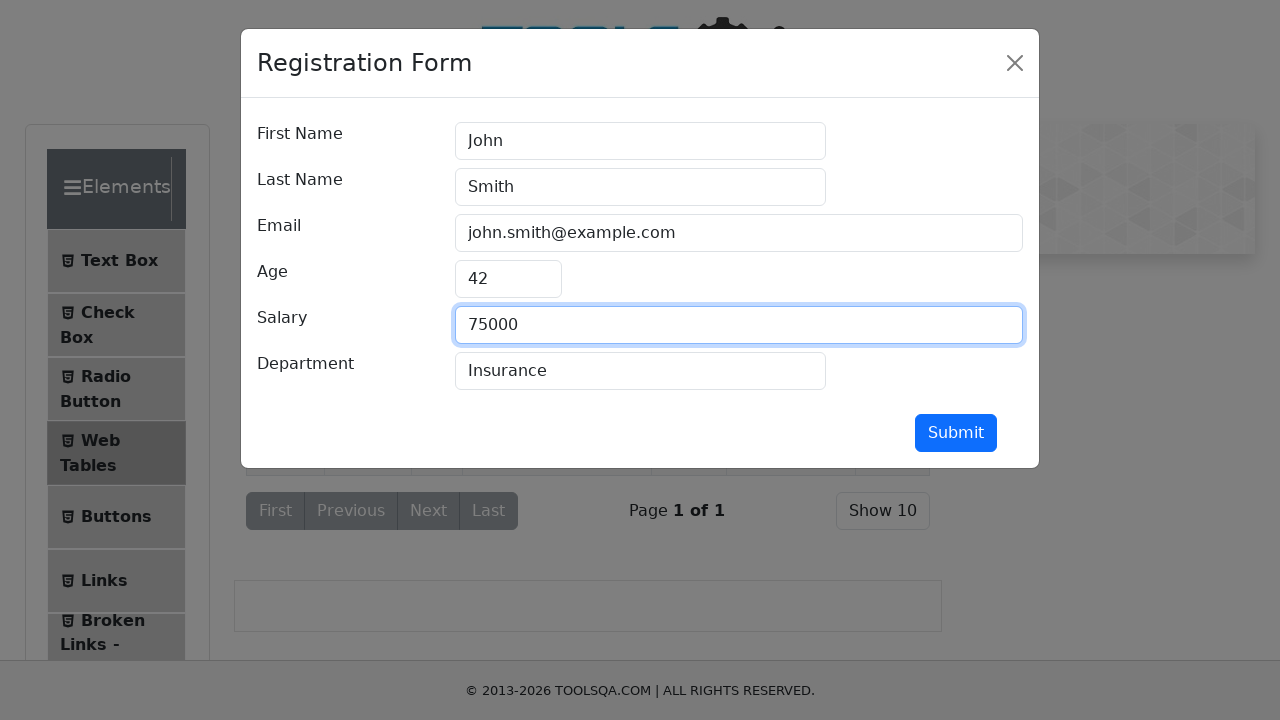

Cleared department field on #department
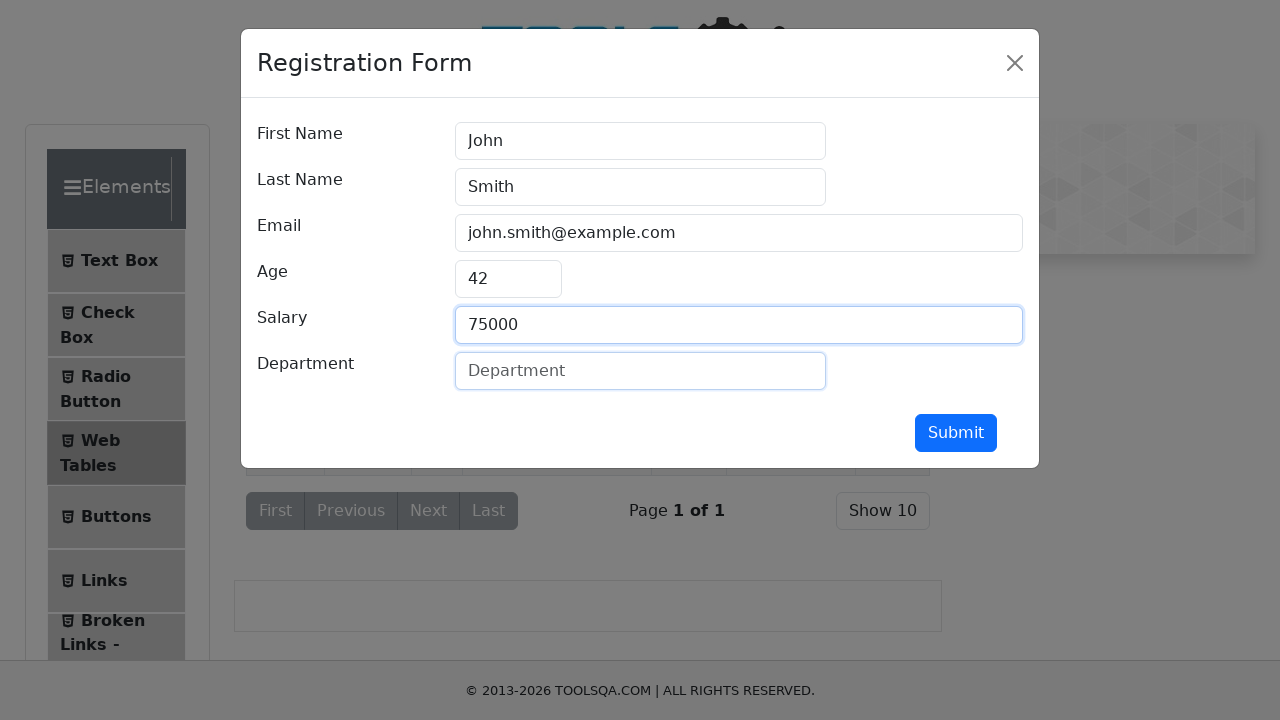

Filled department field with 'Engineering' on #department
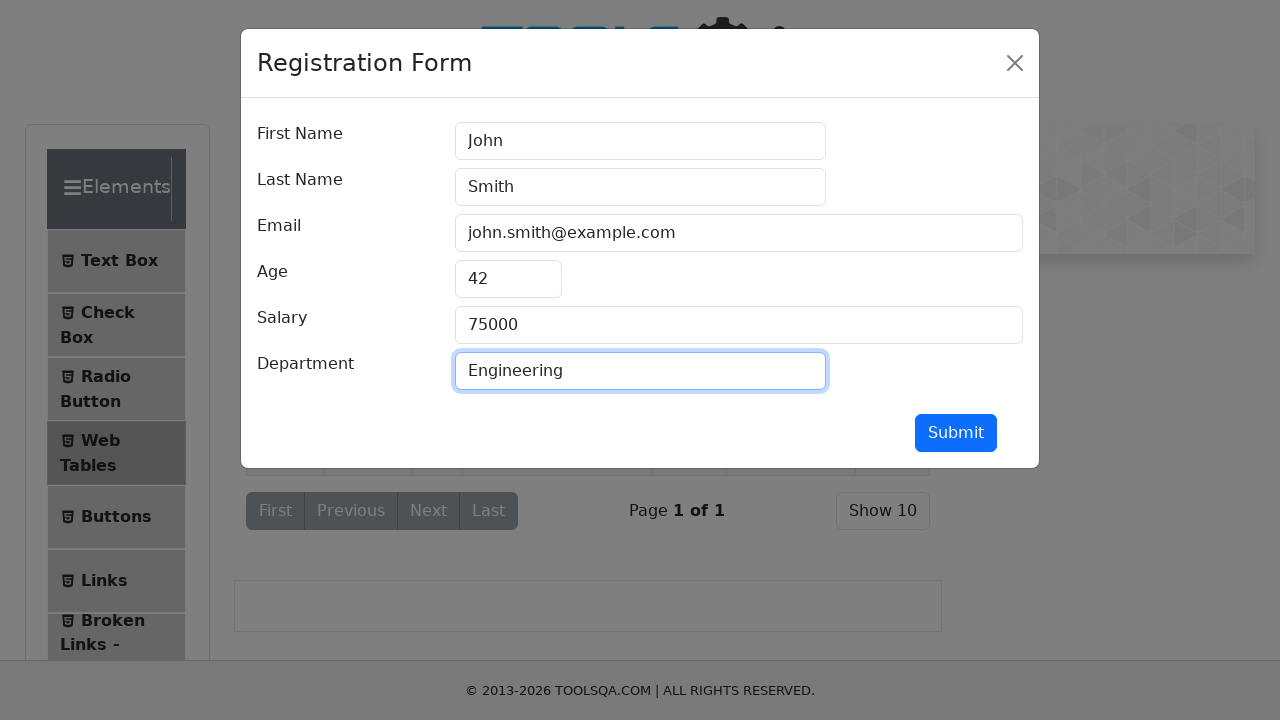

Clicked submit button to save form changes at (956, 433) on #submit
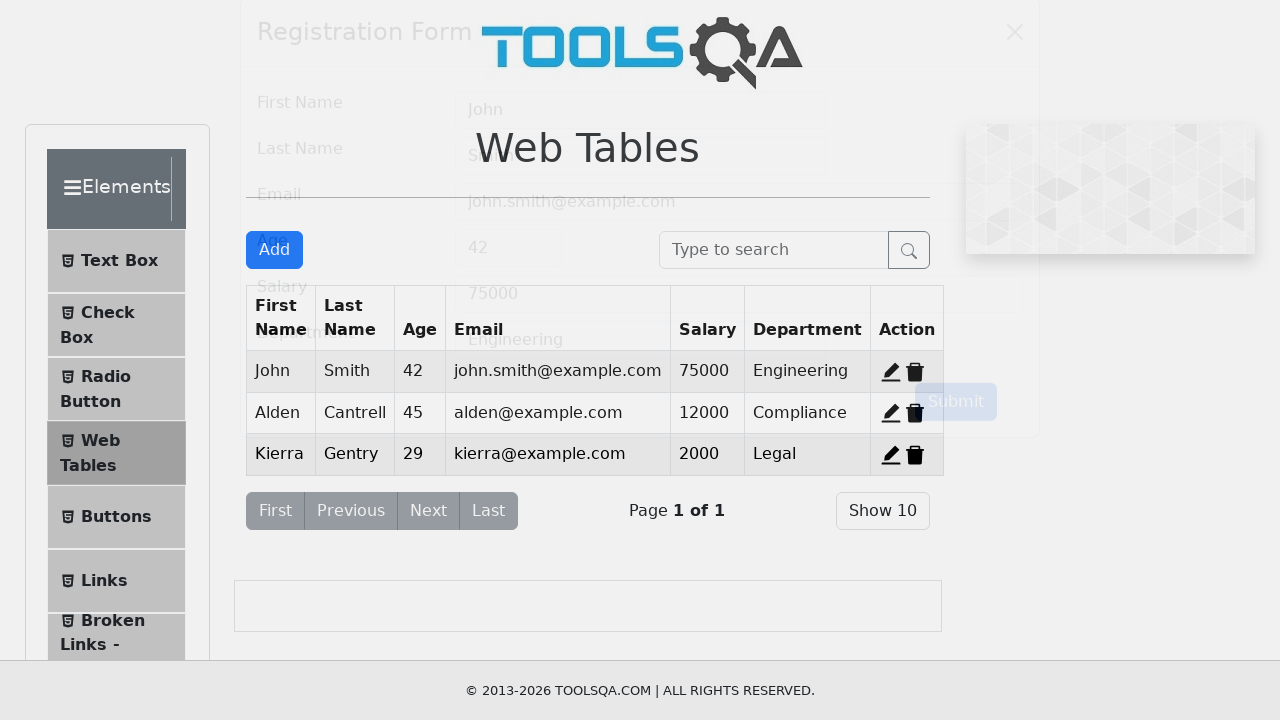

Waited 2 seconds for form submission to complete
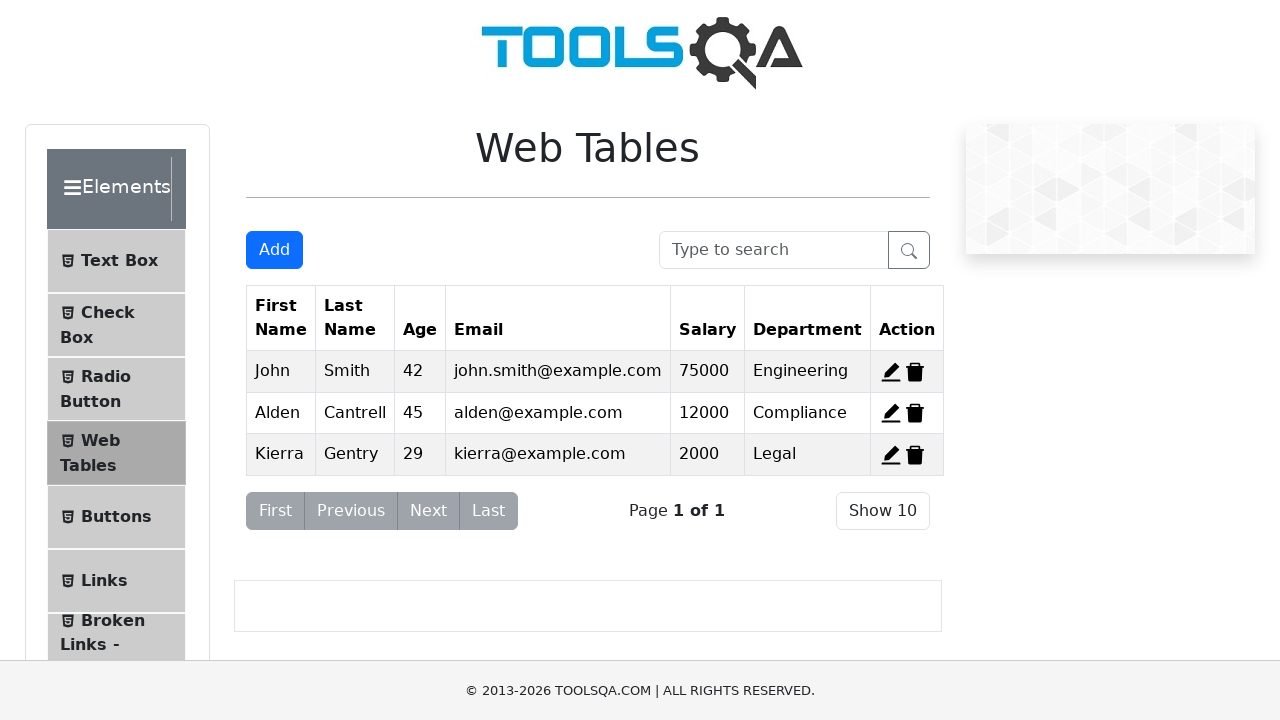

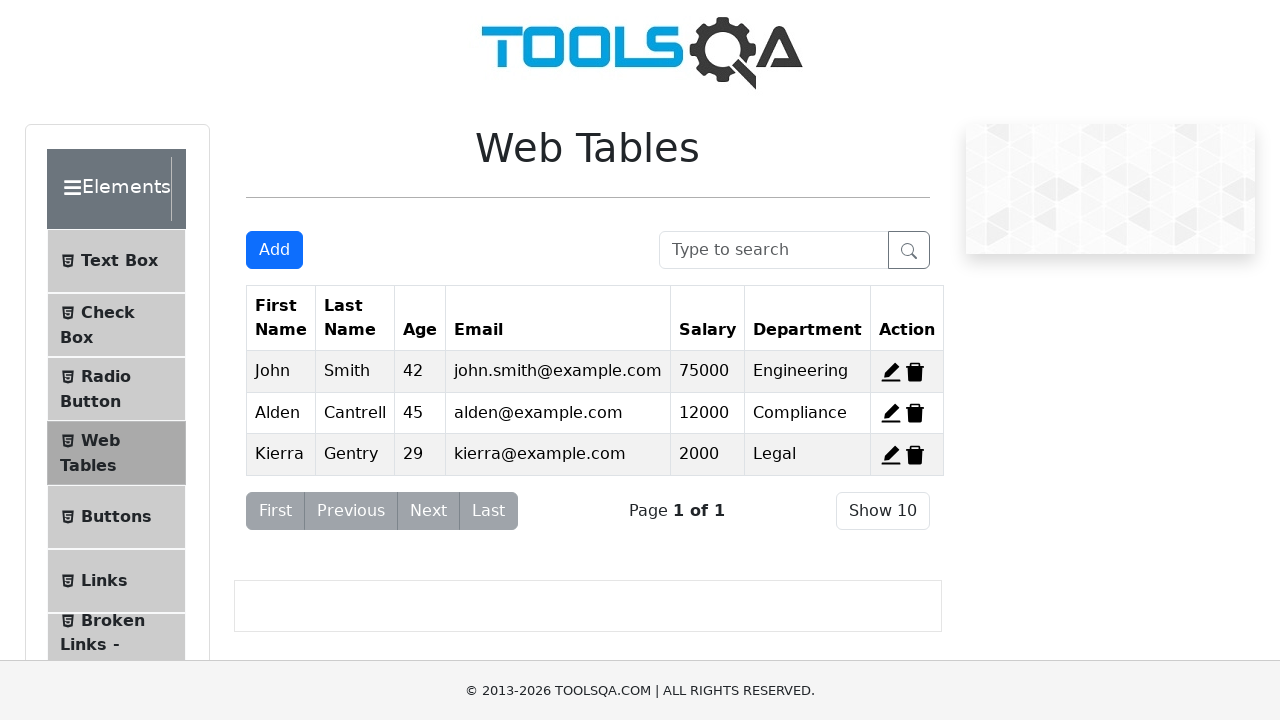